Tests mouse interaction functionality by clicking an element and performing a mouse back button action

Starting URL: https://awesomeqa.com/selenium/mouse_interaction.html

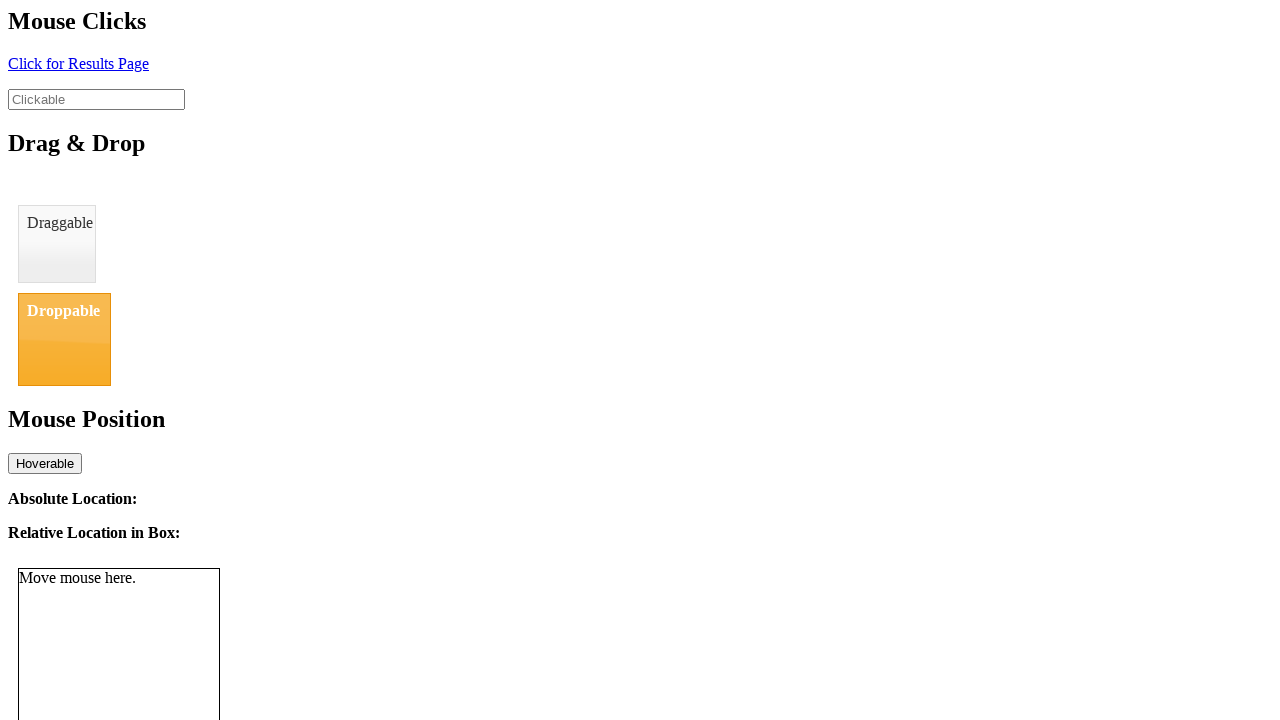

Clicked element with ID 'click' at (78, 63) on #click
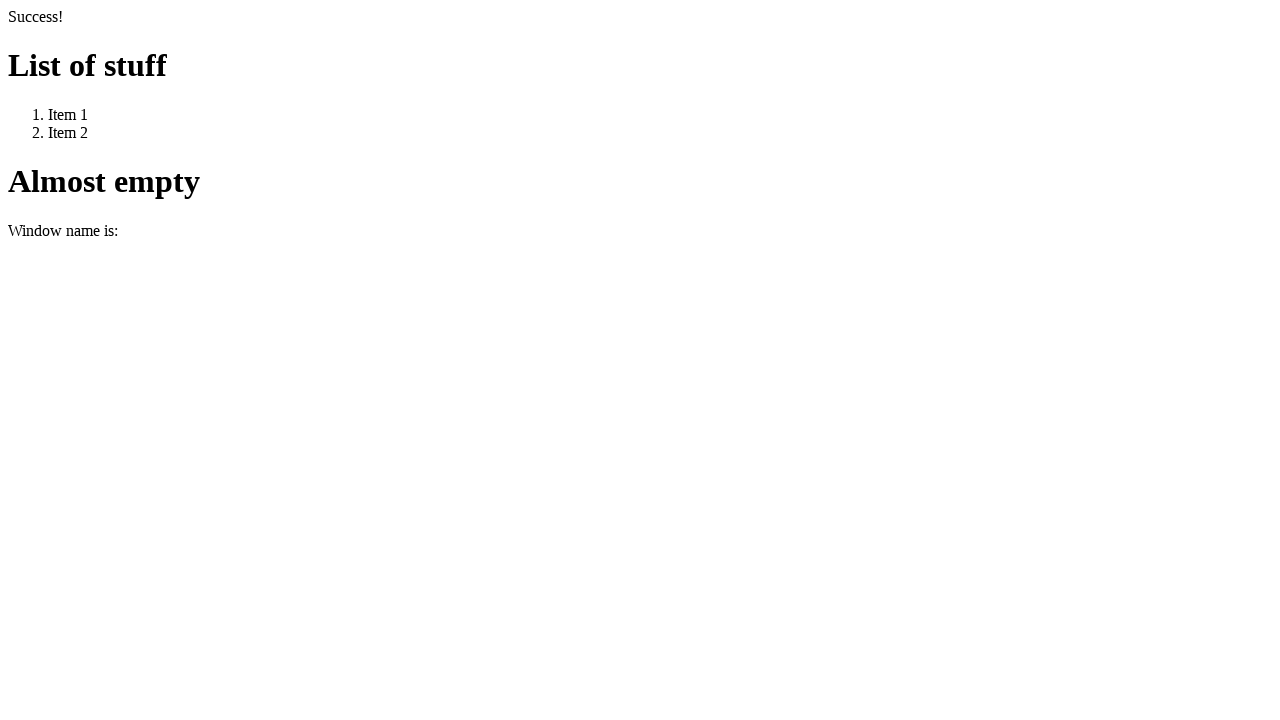

Waited 5000ms for action to complete
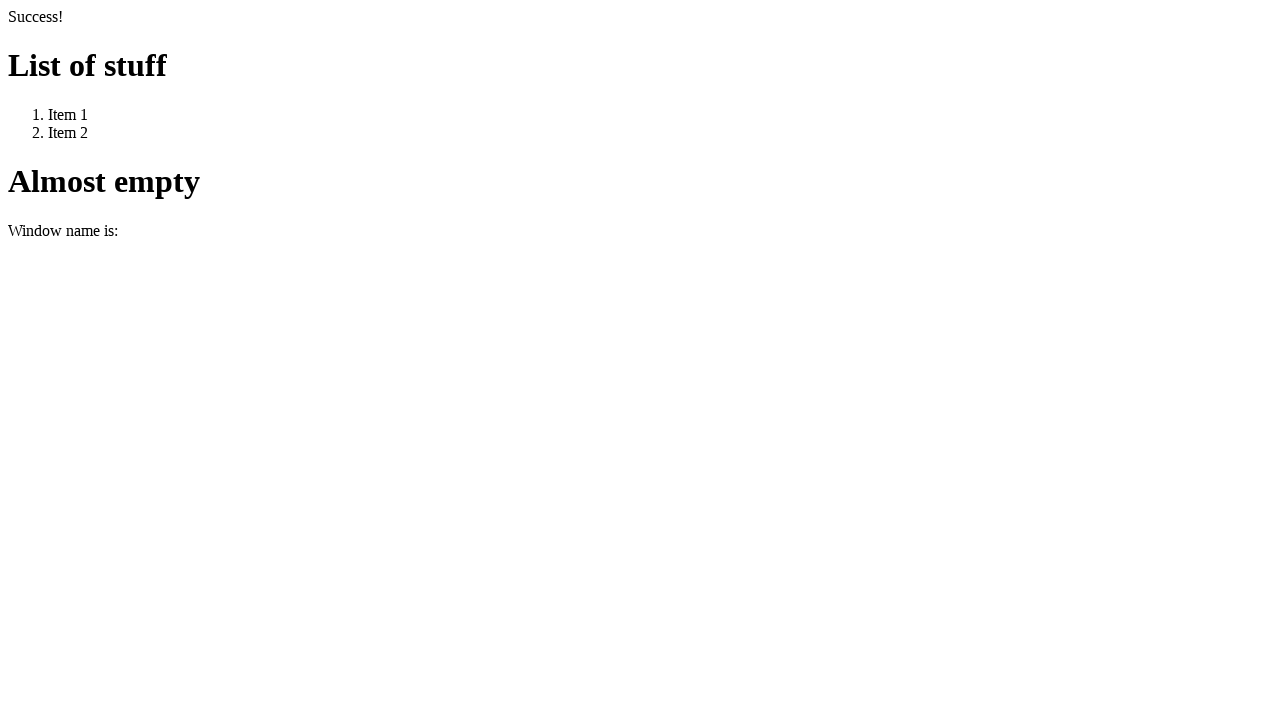

Navigated back in browser history using mouse back button simulation
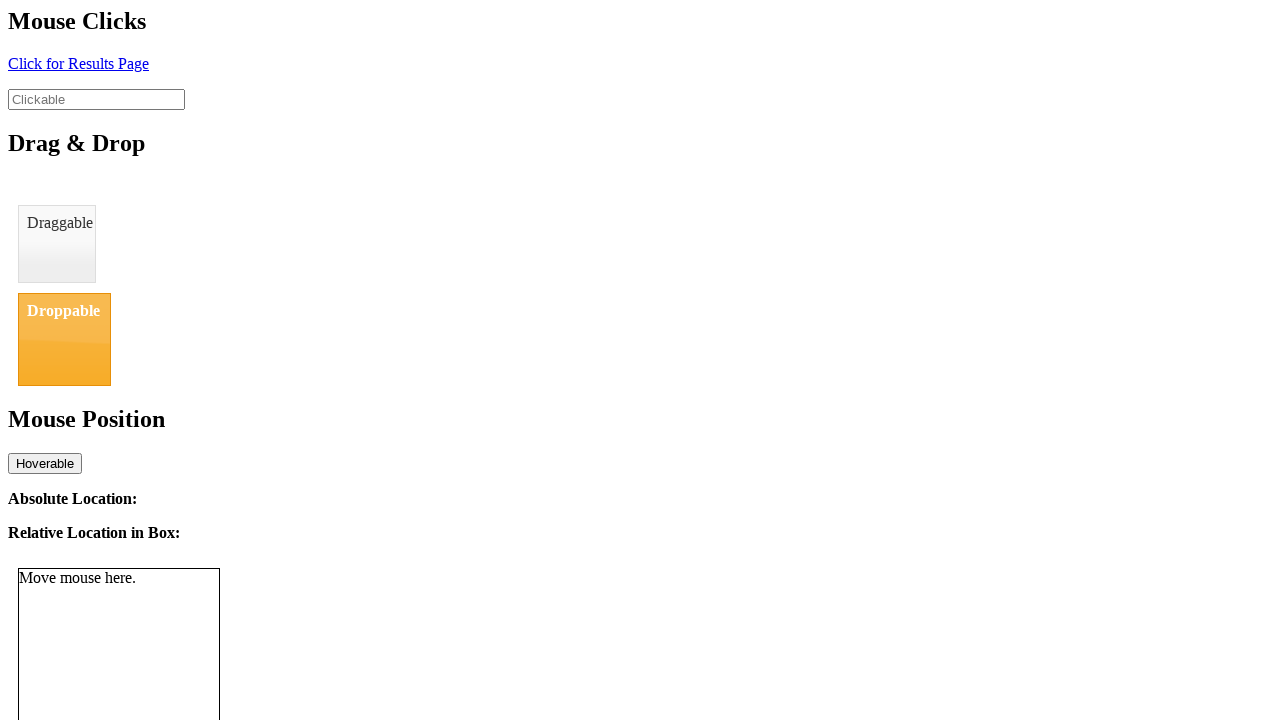

Waited 10000ms to observe the result
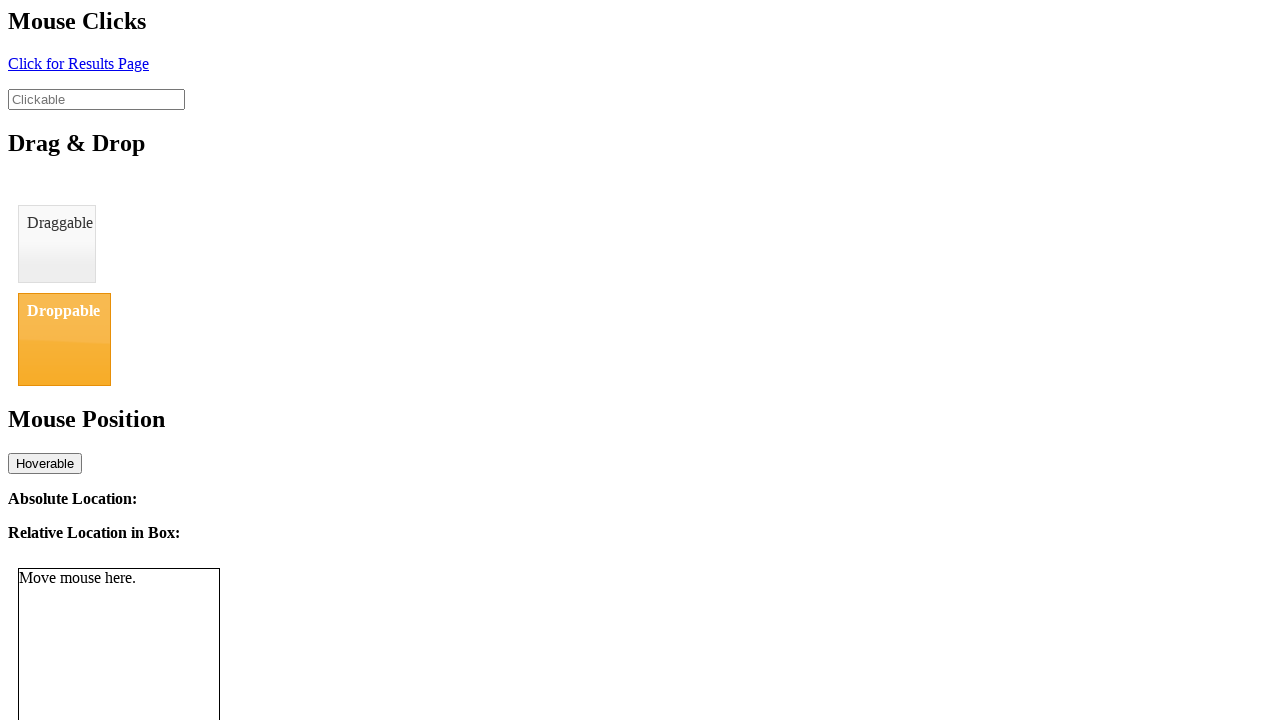

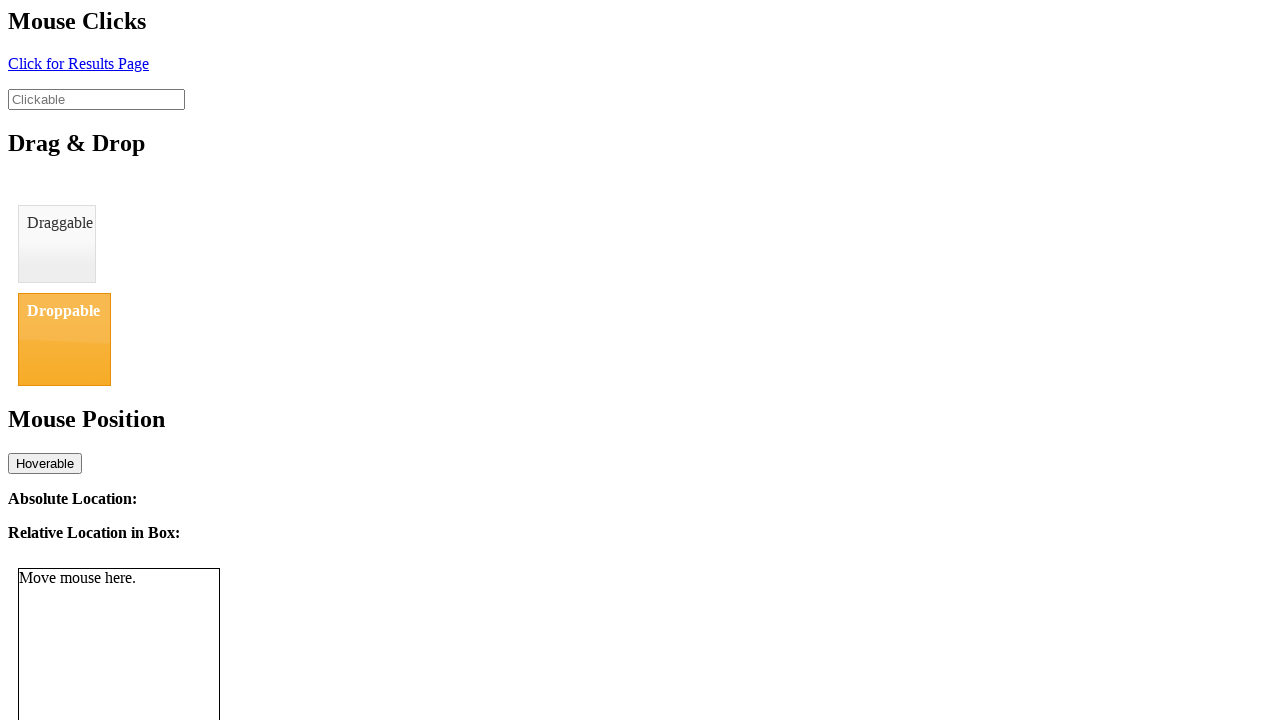